Tests dropdown selection by choosing option3 and clicking a checkbox

Starting URL: https://rahulshettyacademy.com/AutomationPractice/

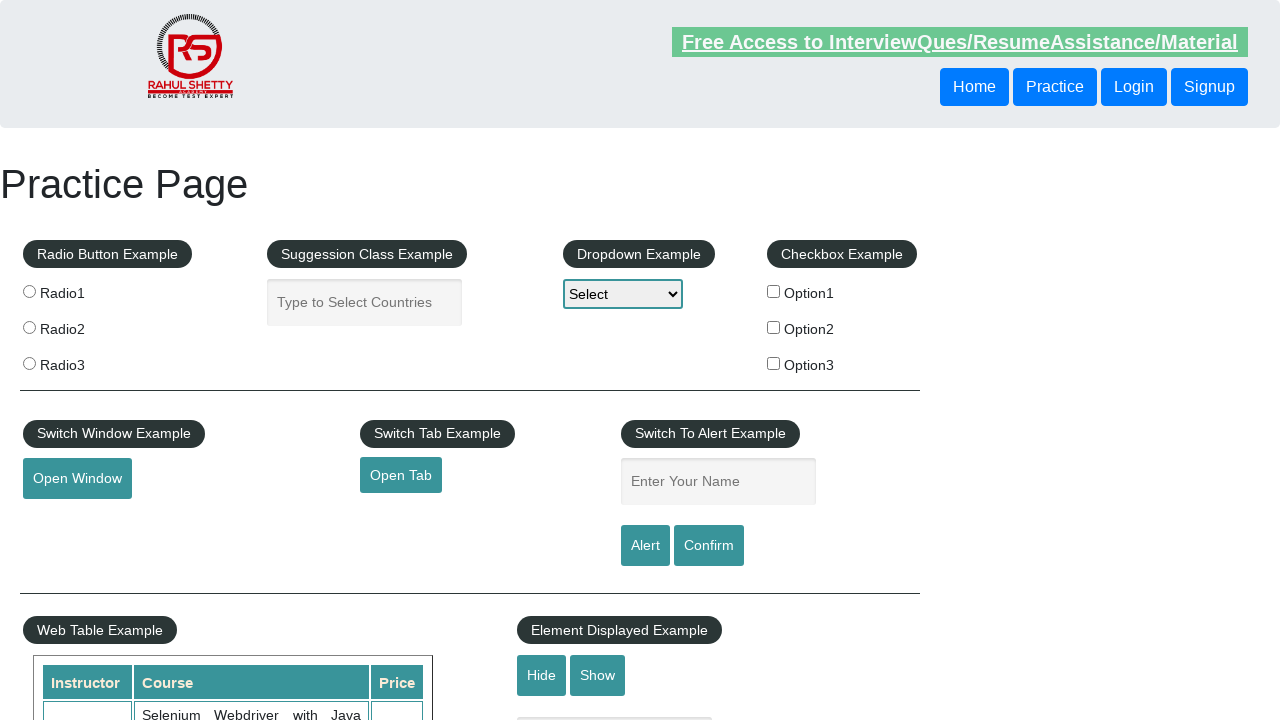

Clicked dropdown menu at (623, 294) on #dropdown-class-example
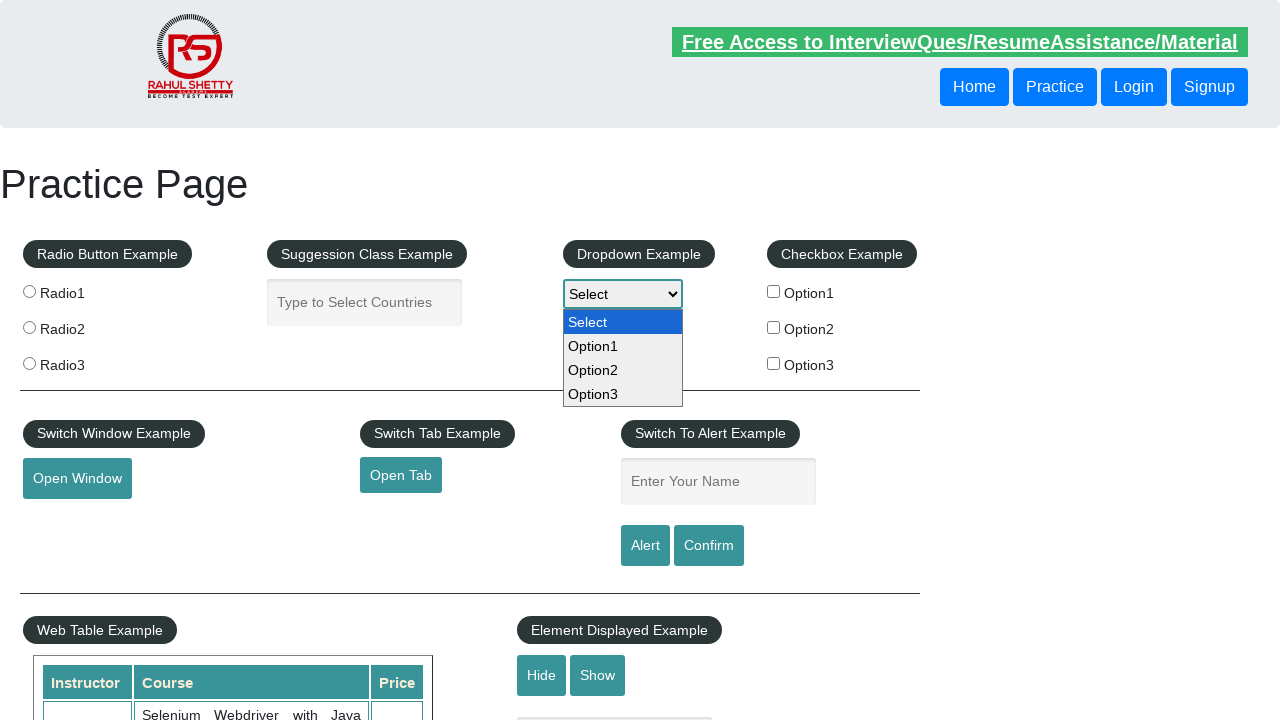

Selected option3 from dropdown on #dropdown-class-example
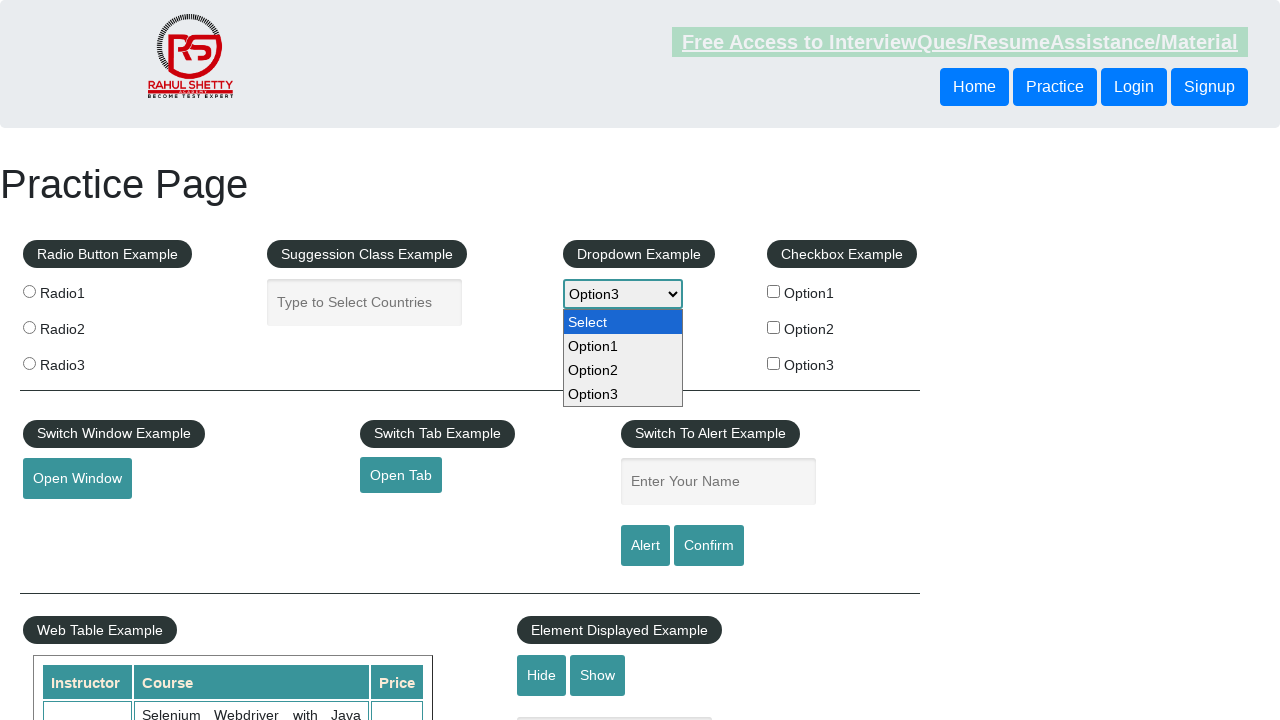

Clicked checkbox option 2 at (774, 327) on #checkBoxOption2
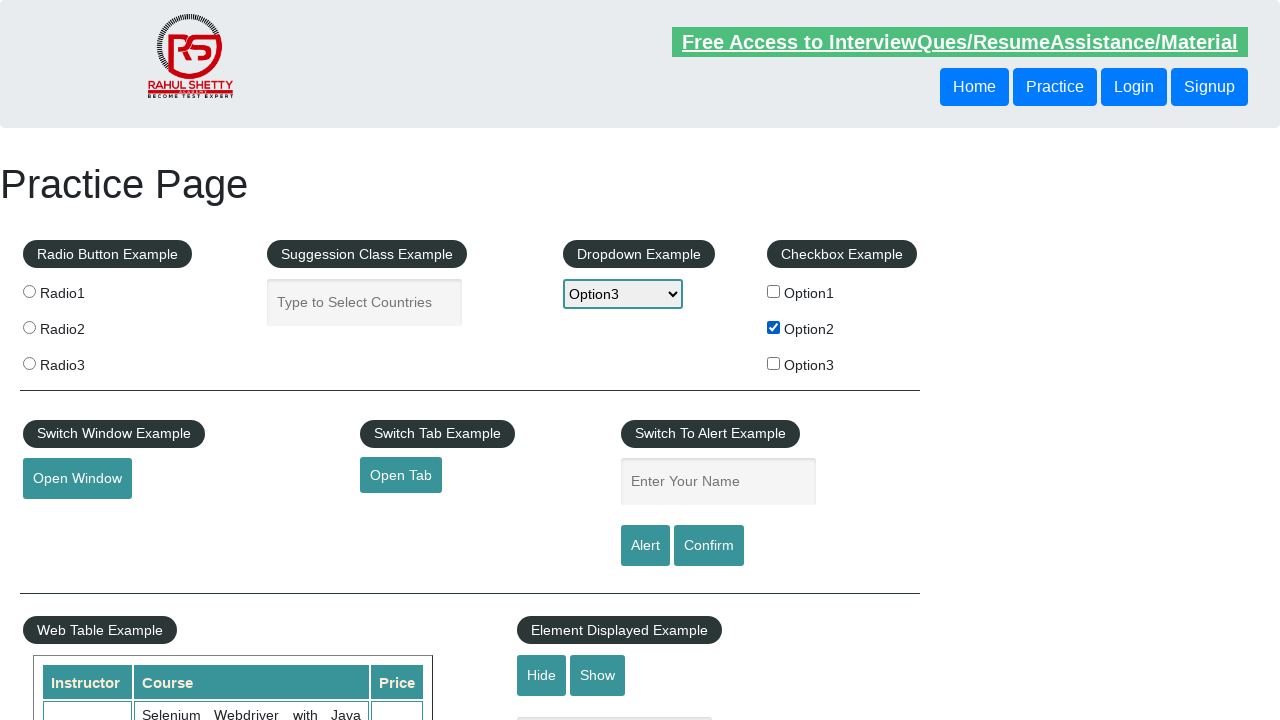

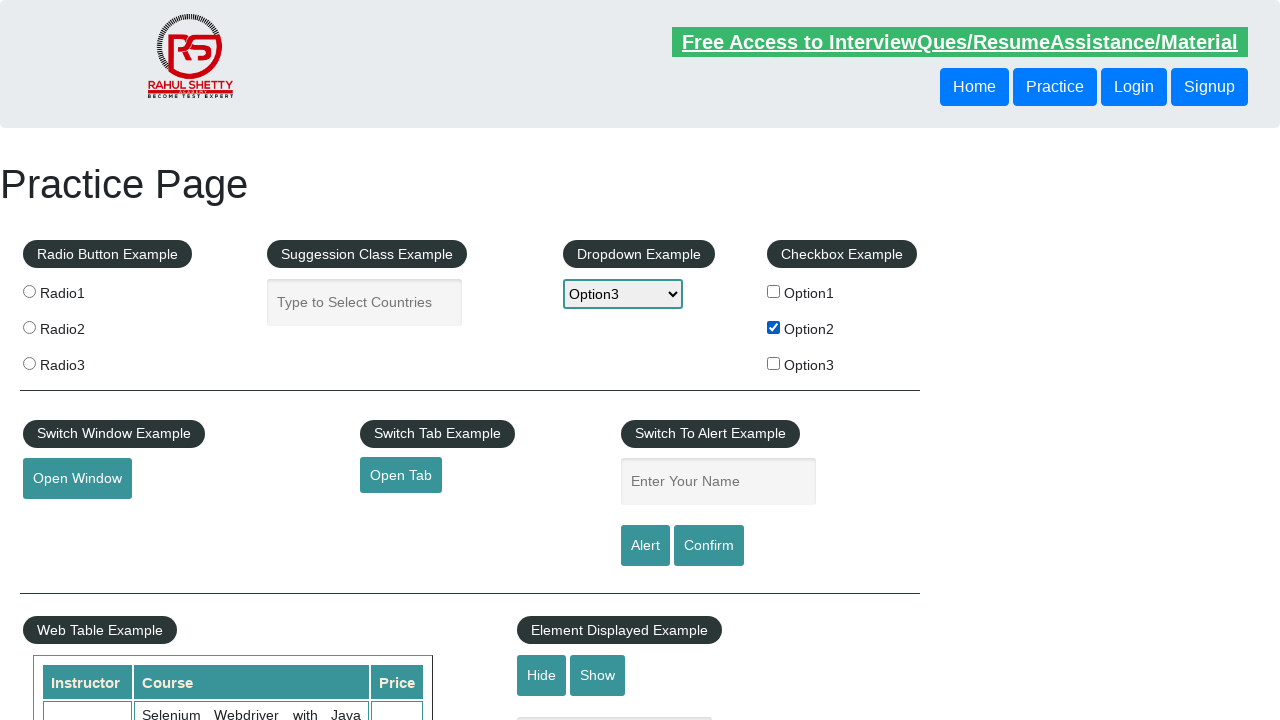